Tests handling a JavaScript prompt dialog by entering text and accepting it

Starting URL: https://the-internet.herokuapp.com/javascript_alerts

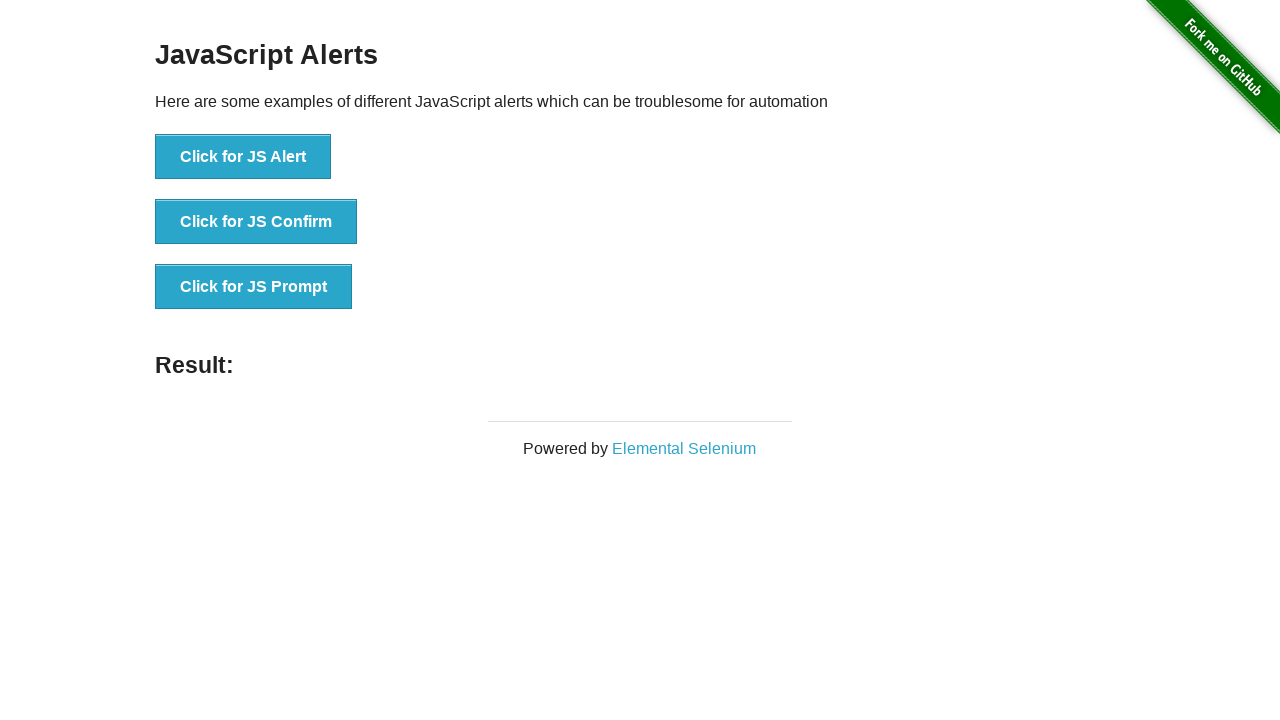

Set up dialog handler to accept prompt with 'Marcus'
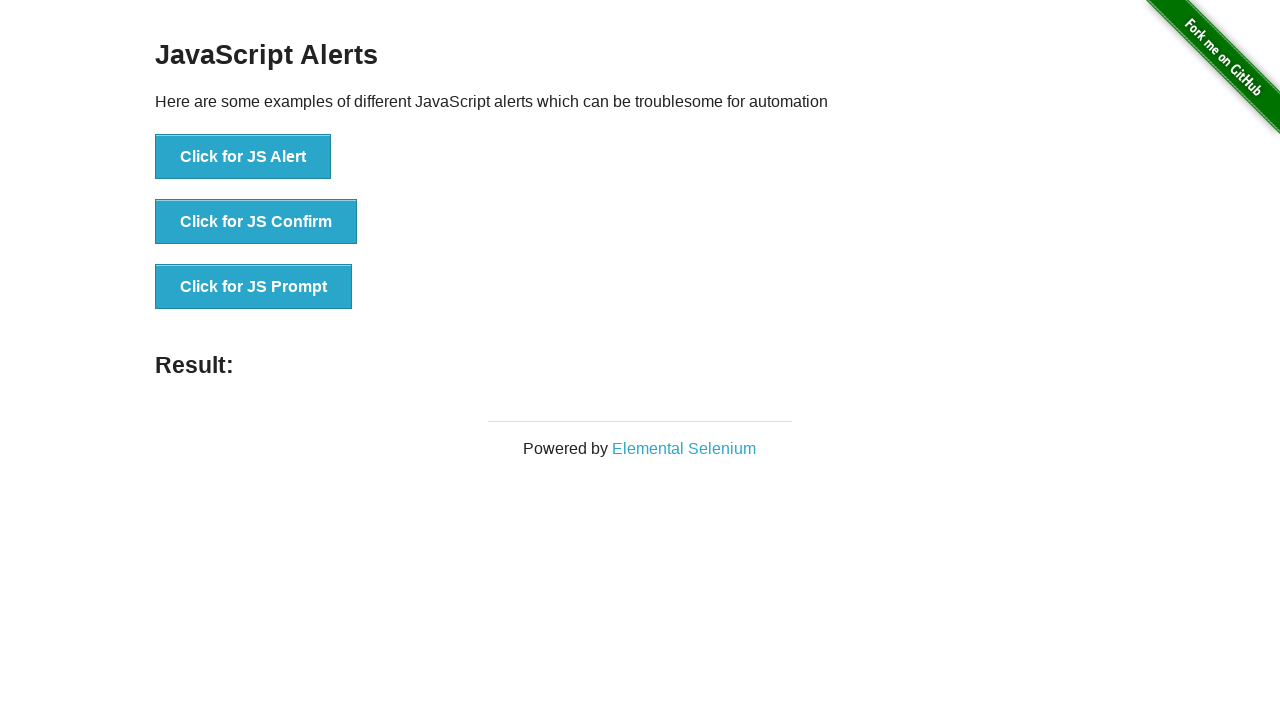

Clicked 'Click for JS Prompt' button to trigger prompt dialog at (254, 287) on text=Click for JS Prompt
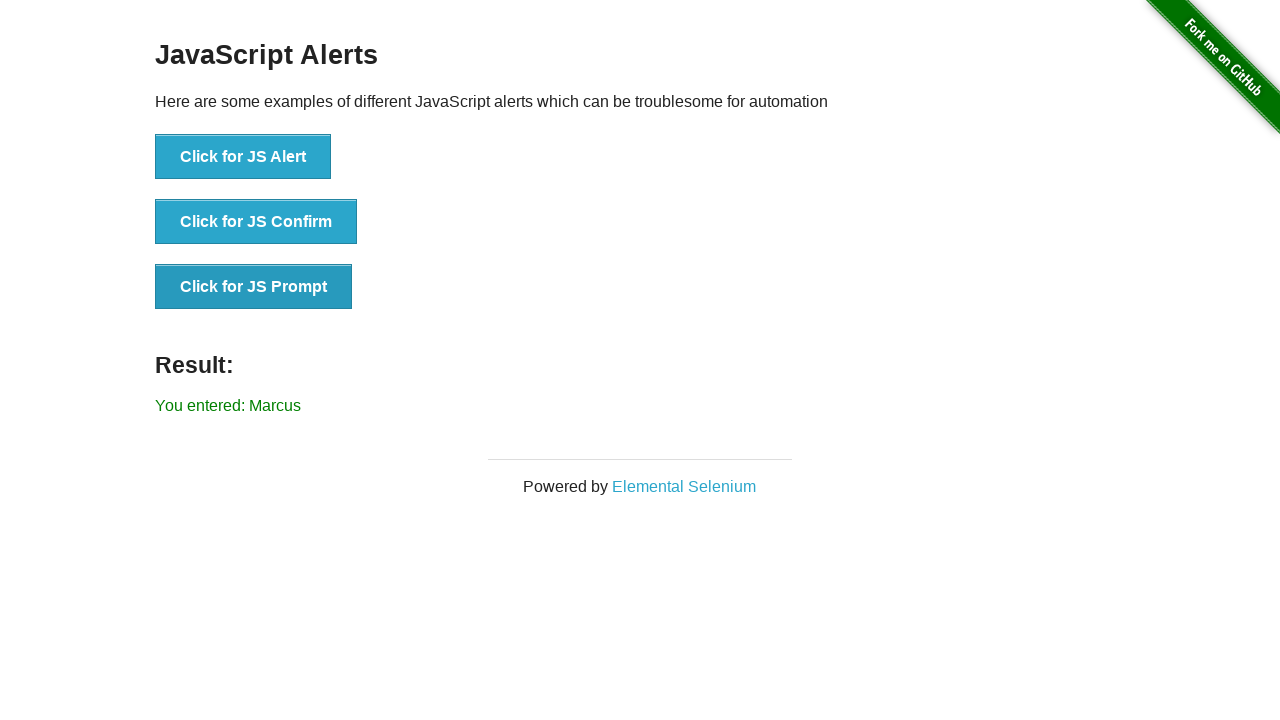

Prompt dialog was handled and result element loaded
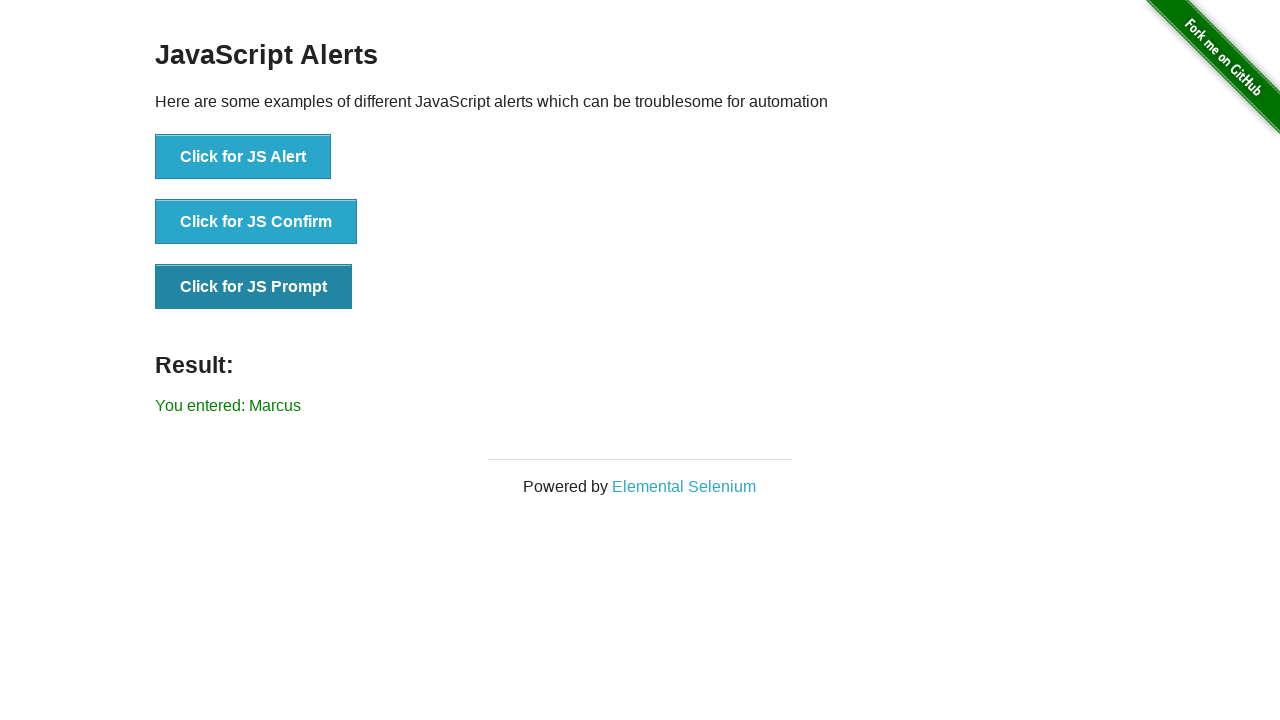

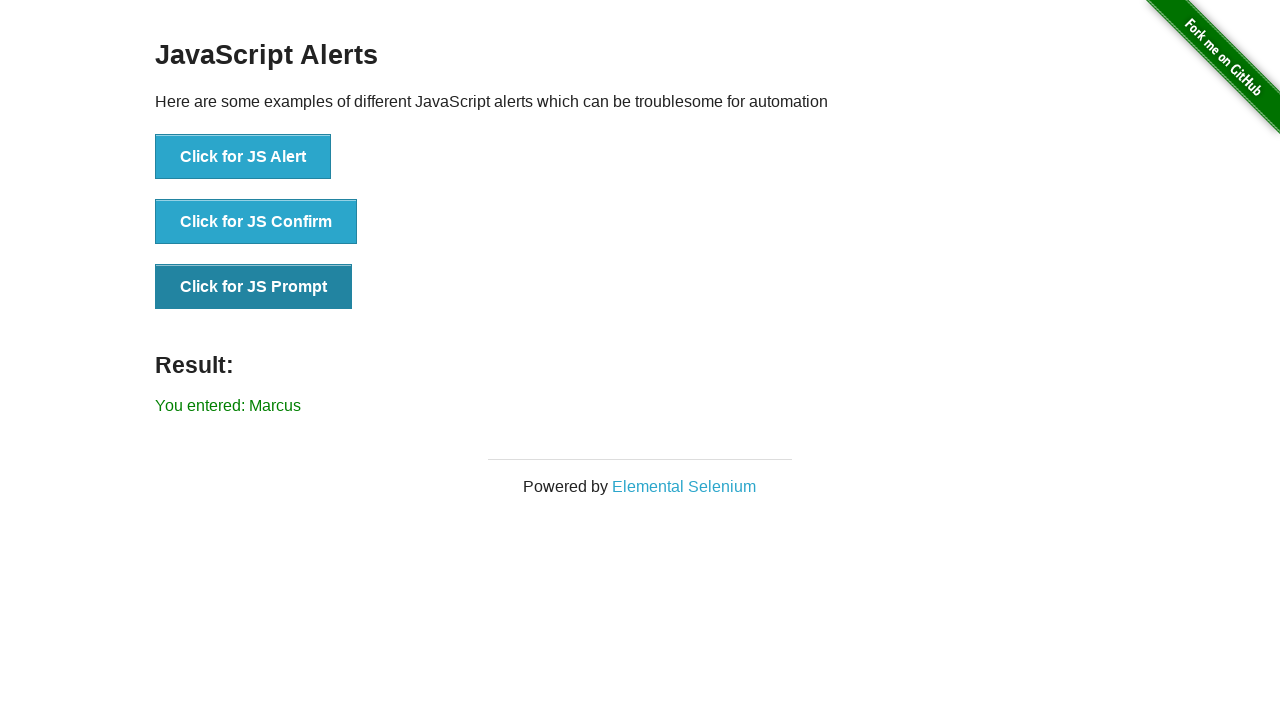